Tests JavaScript prompt dialog handling by clicking a button that triggers a JS Prompt, entering text, accepting it, and verifying the entered text appears in the result

Starting URL: https://the-internet.herokuapp.com/javascript_alerts

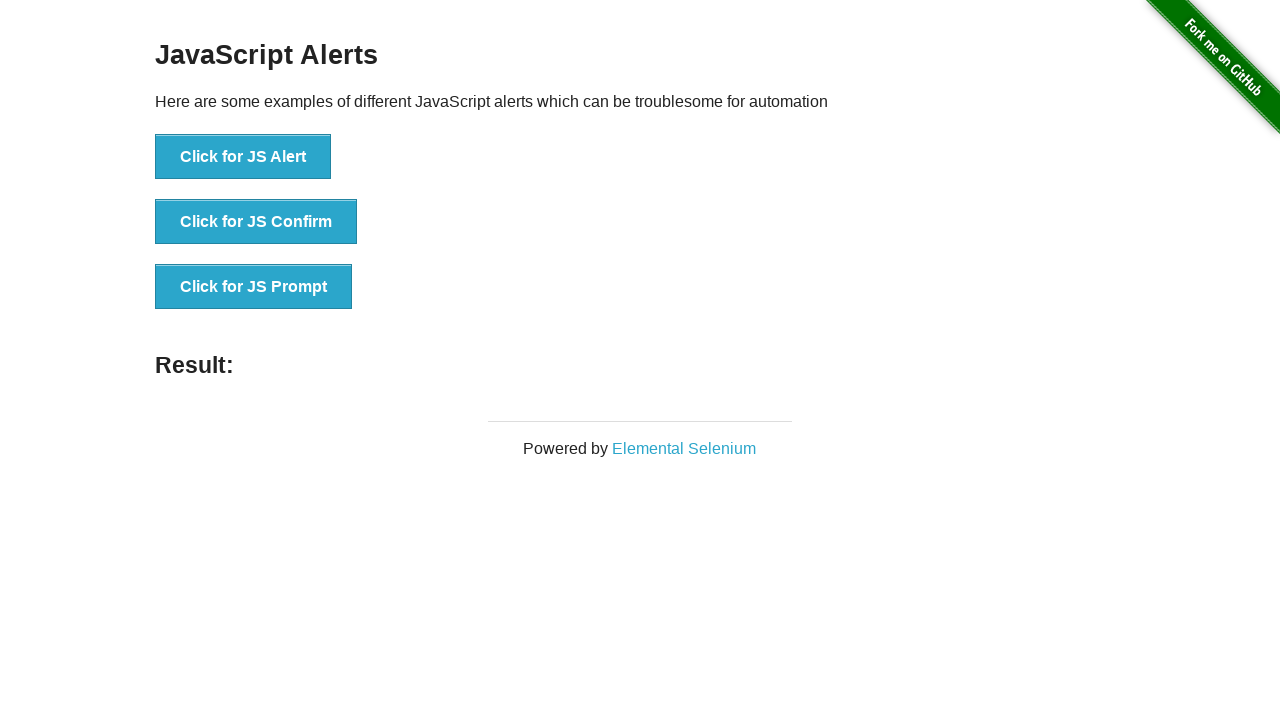

Set up dialog handler to accept prompt with text 'Techtorial'
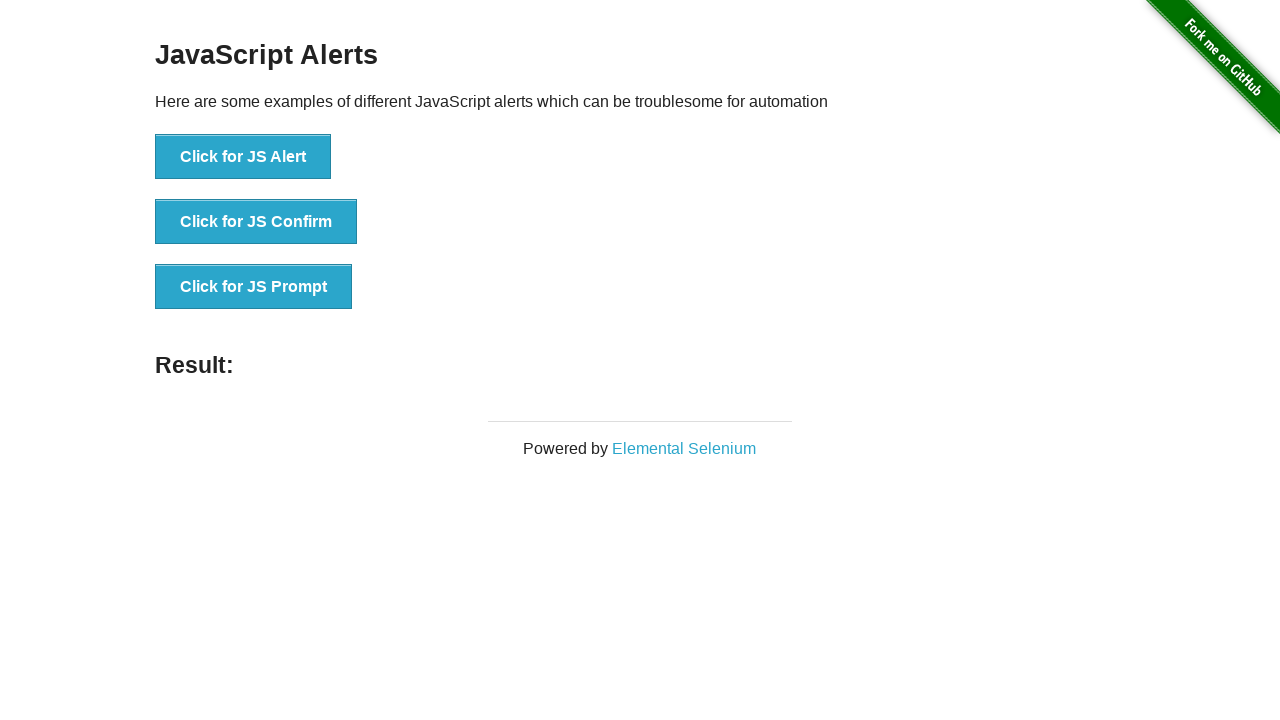

Clicked button to trigger JavaScript prompt dialog at (254, 287) on xpath=//button[.='Click for JS Prompt']
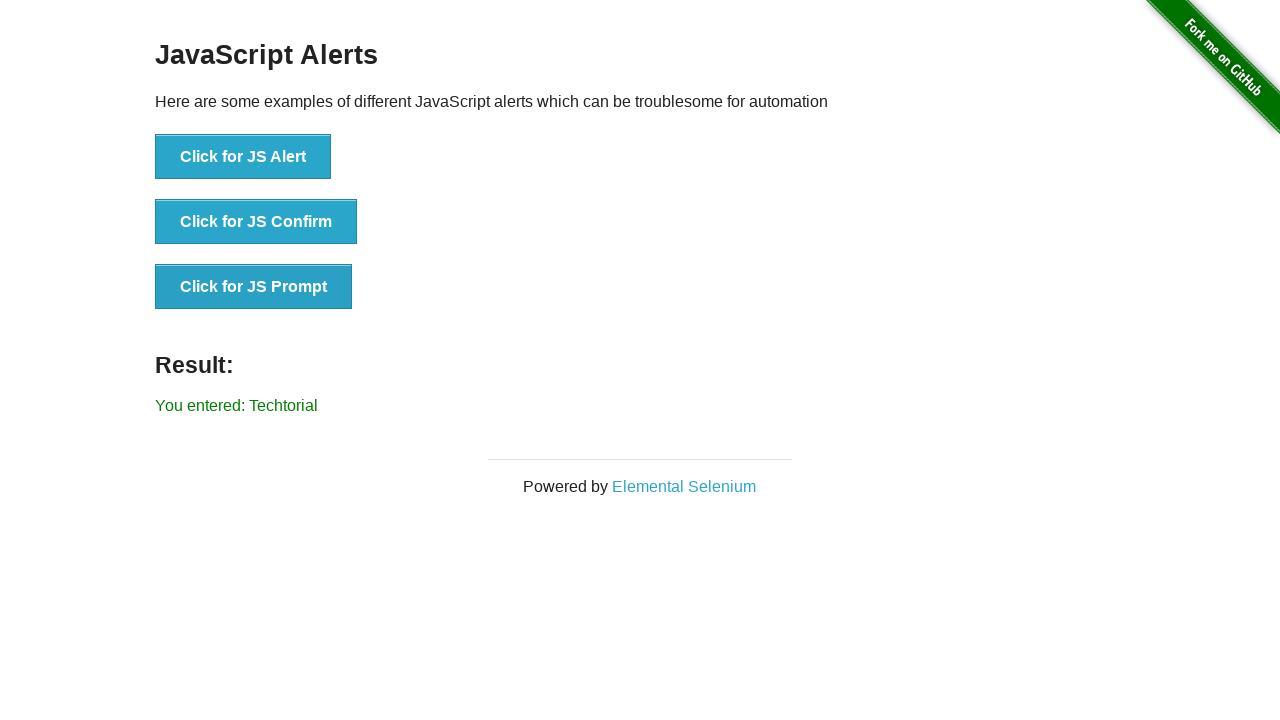

Result message appeared on page
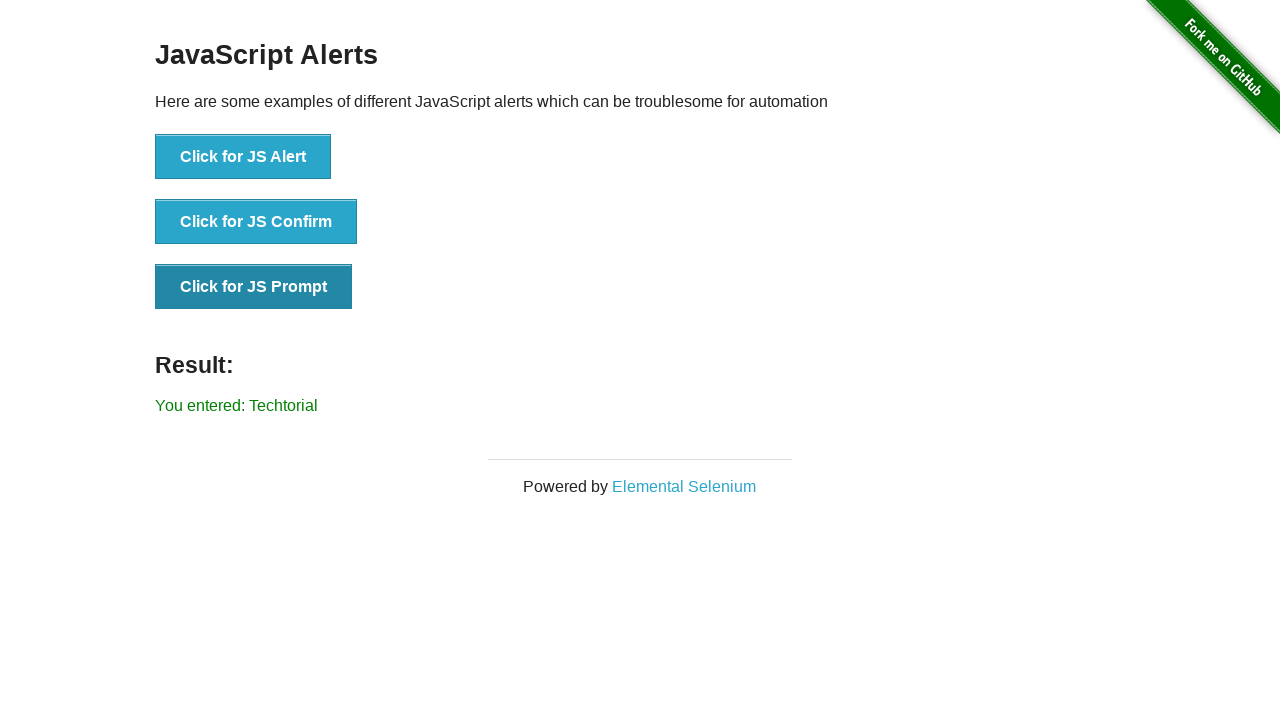

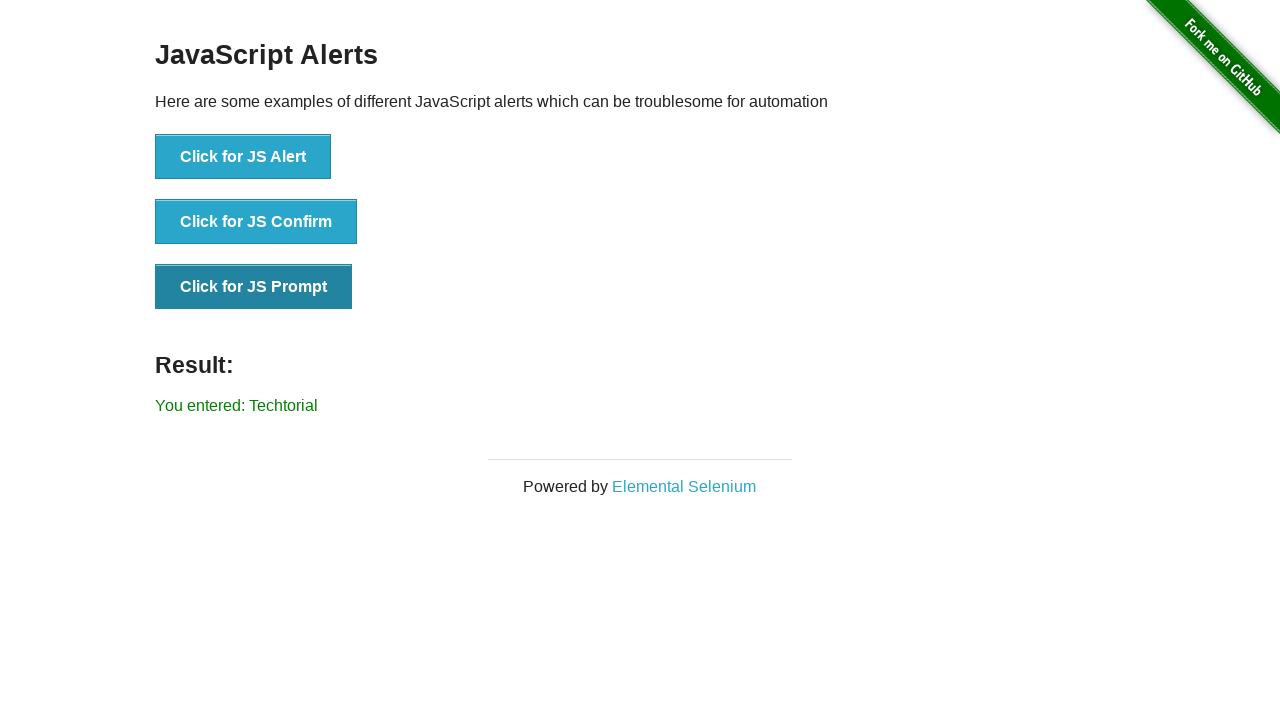